Tests opening a popup window by clicking a link that triggers a new browser window/tab

Starting URL: http://omayo.blogspot.com/

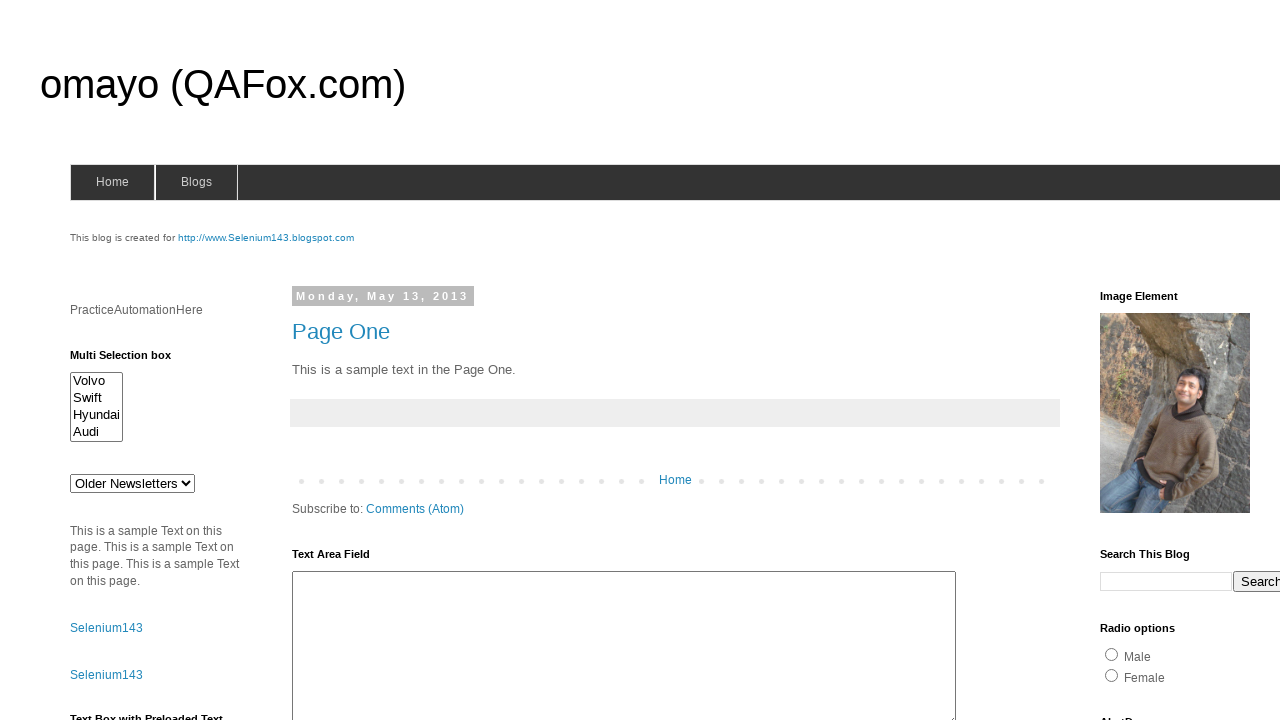

Clicked link to open a popup window at (132, 360) on text=Open a popup window
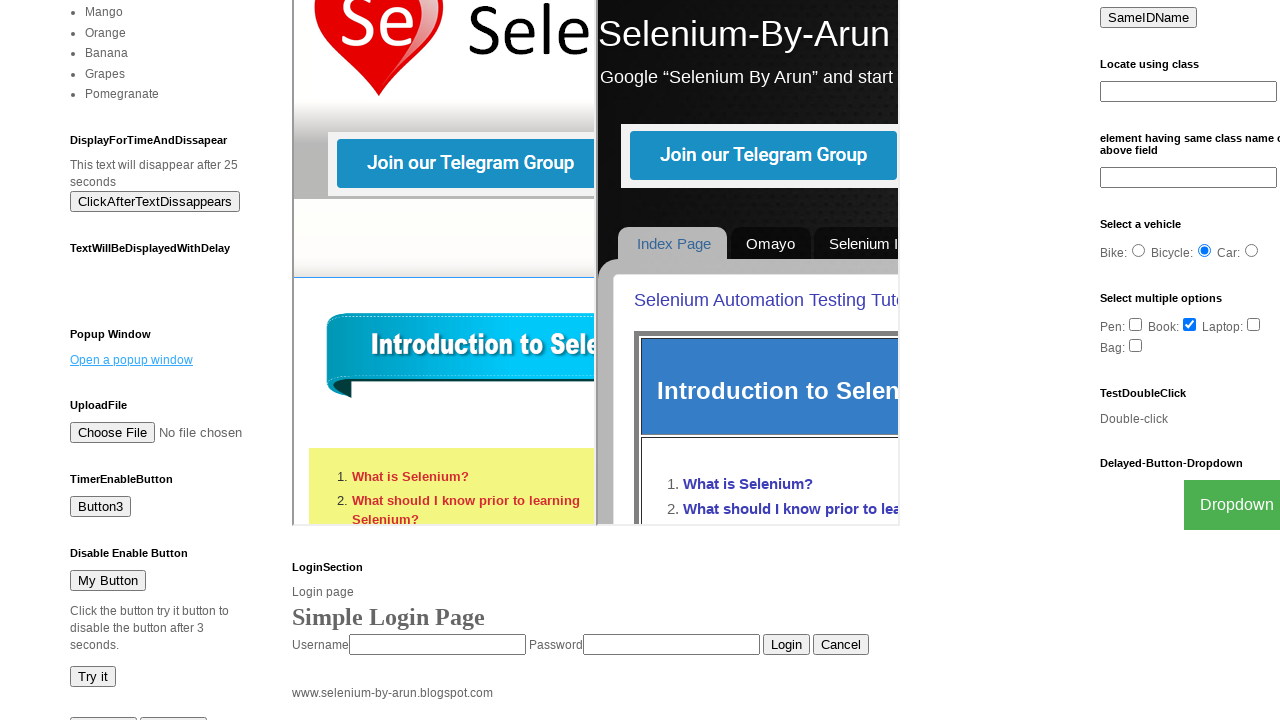

Waited for popup window to open
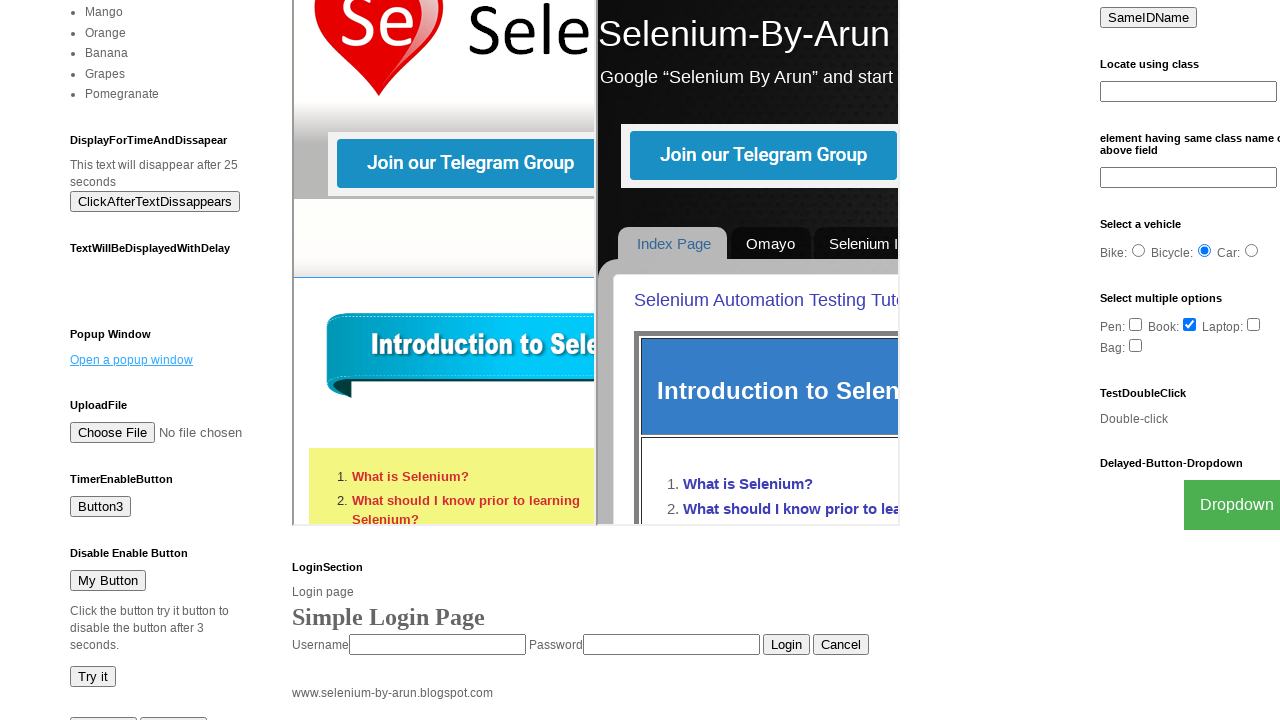

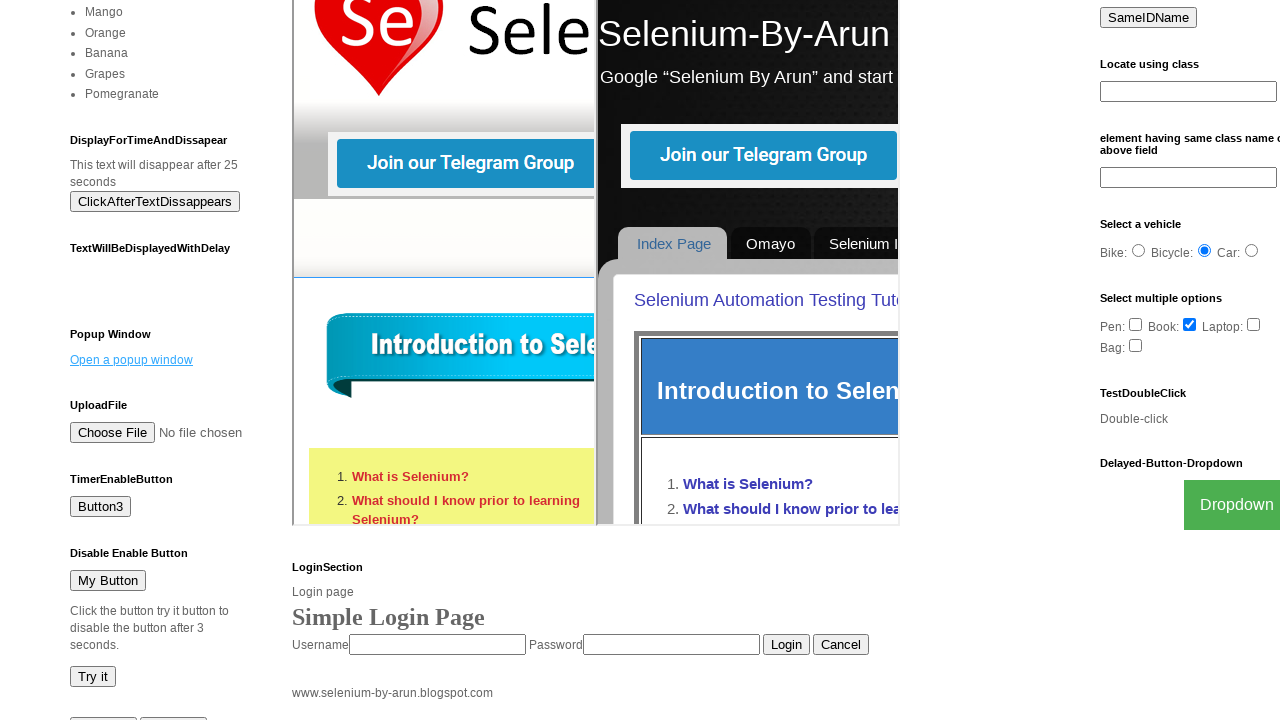